Performs a drag and drop action to a specific offset position

Starting URL: https://crossbrowsertesting.github.io/drag-and-drop

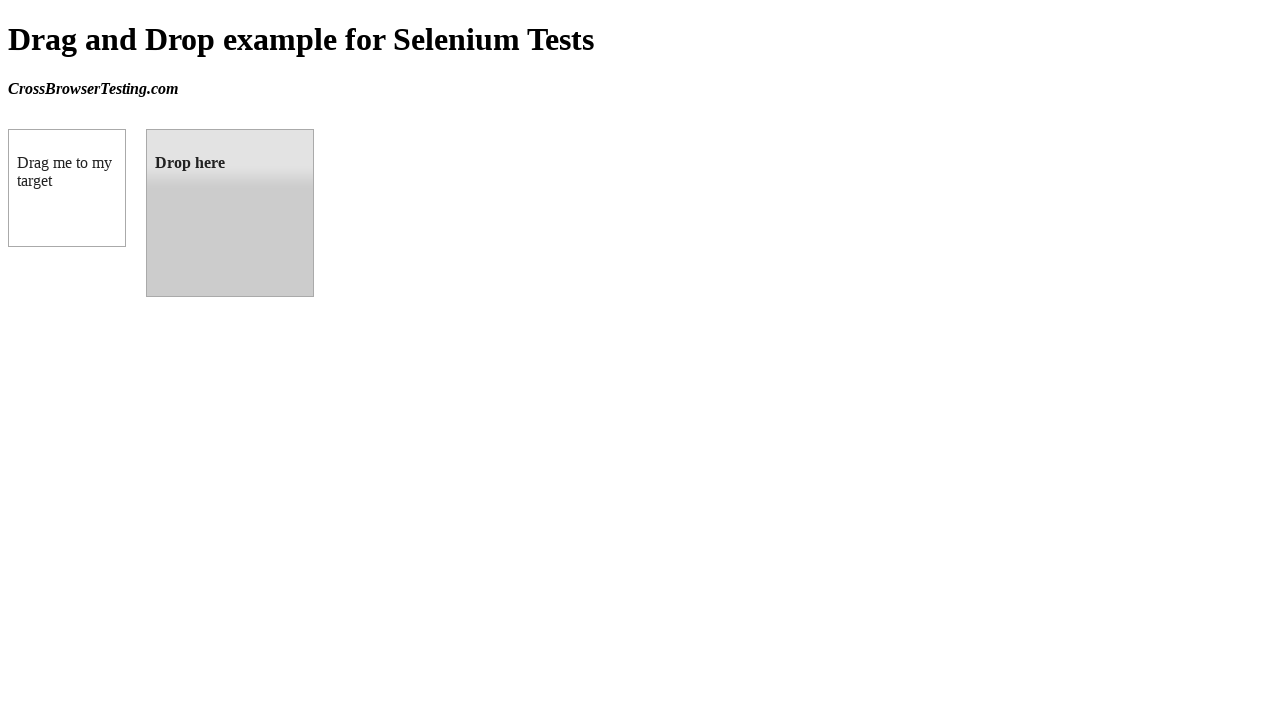

Located draggable source element
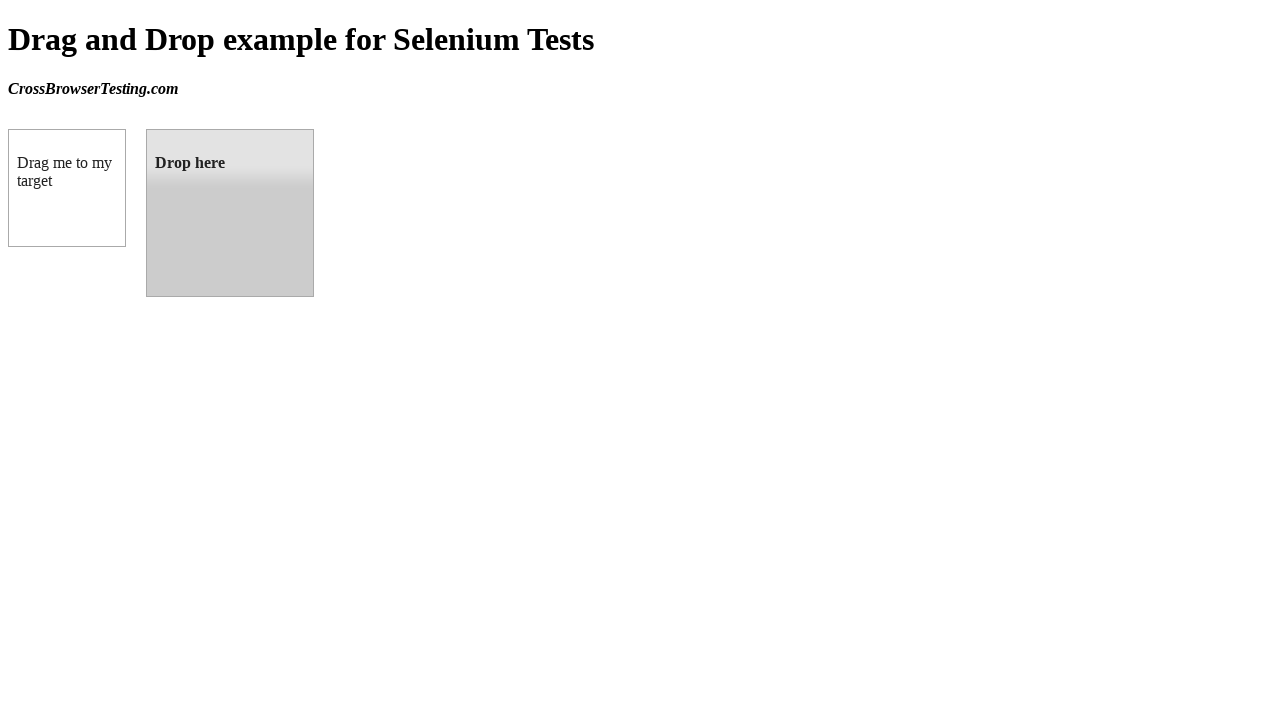

Located droppable target element
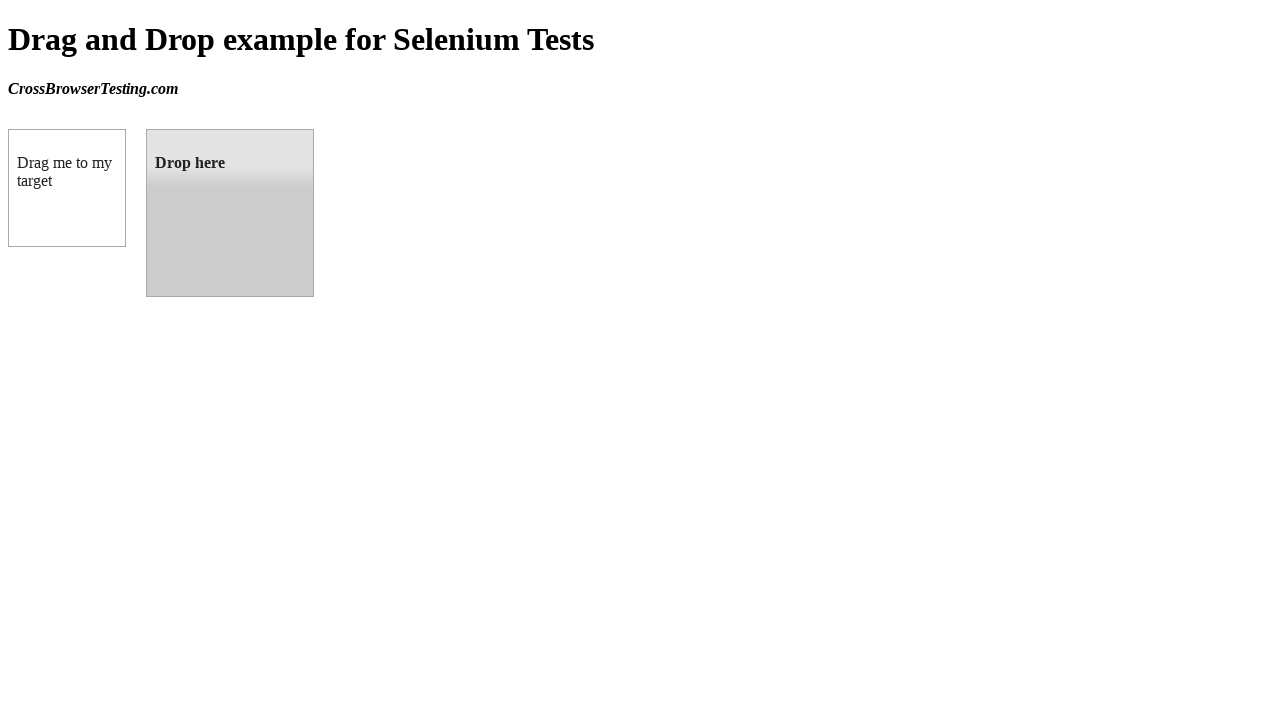

Retrieved bounding box of target element
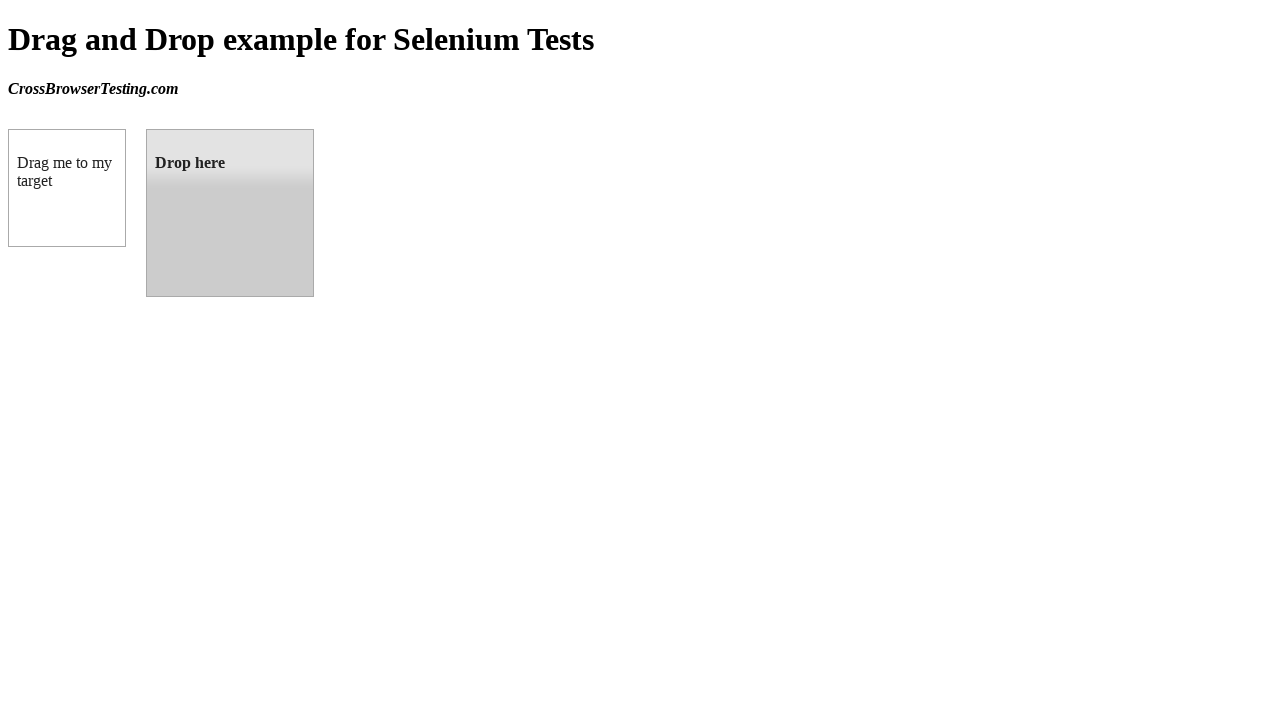

Performed drag and drop from source to target element at (230, 213)
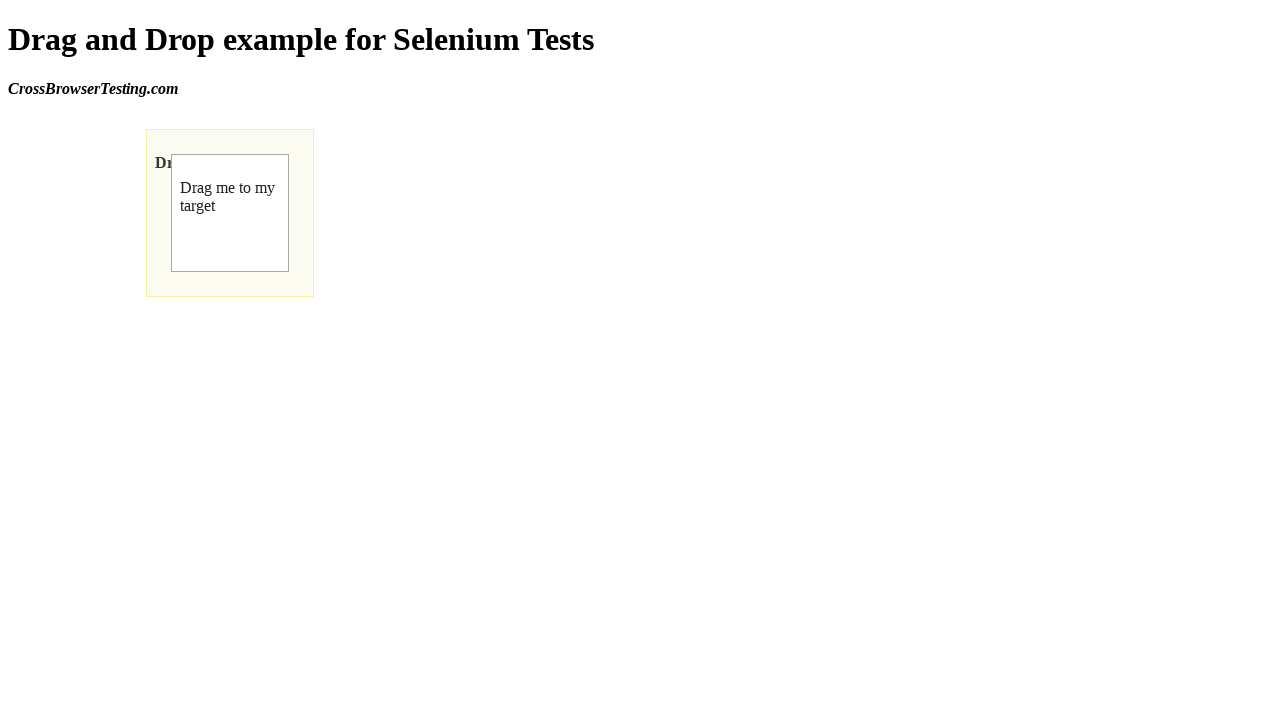

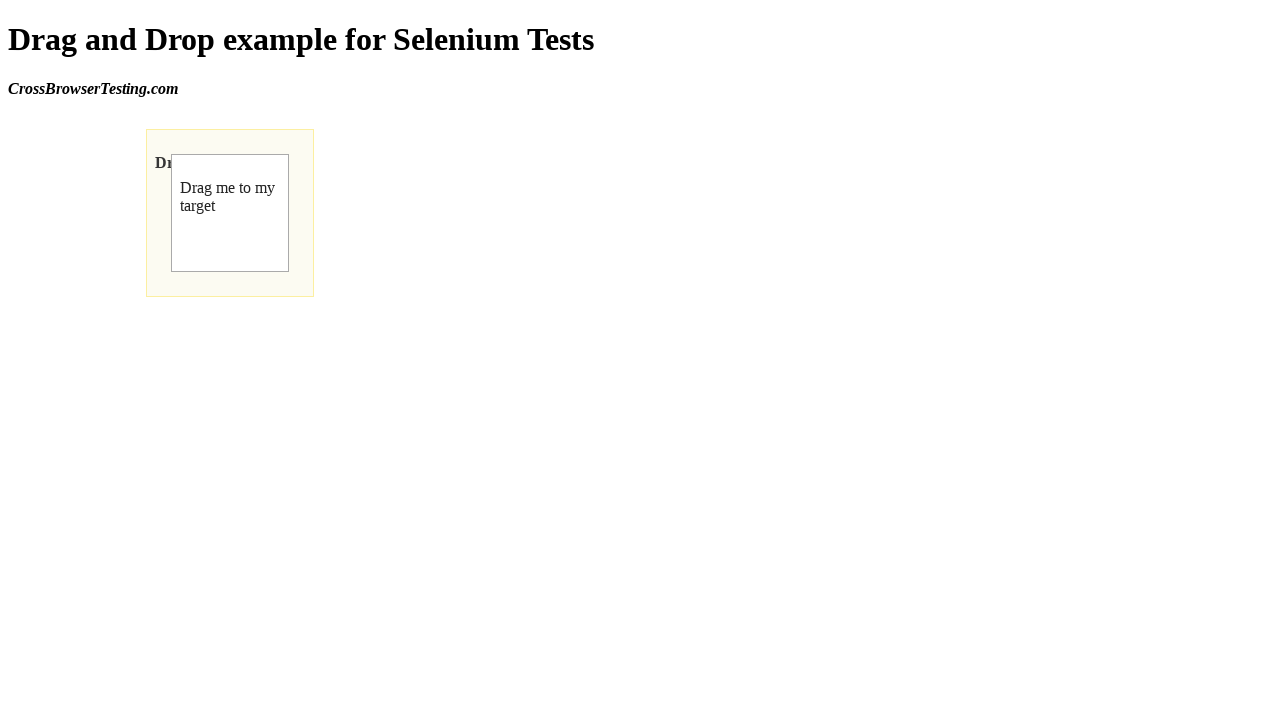